Tests locating and verifying the "Our Locations" navigation element on the Mount Sinai hospital website by finding the element and retrieving its text content.

Starting URL: https://www.mountsinai.org/

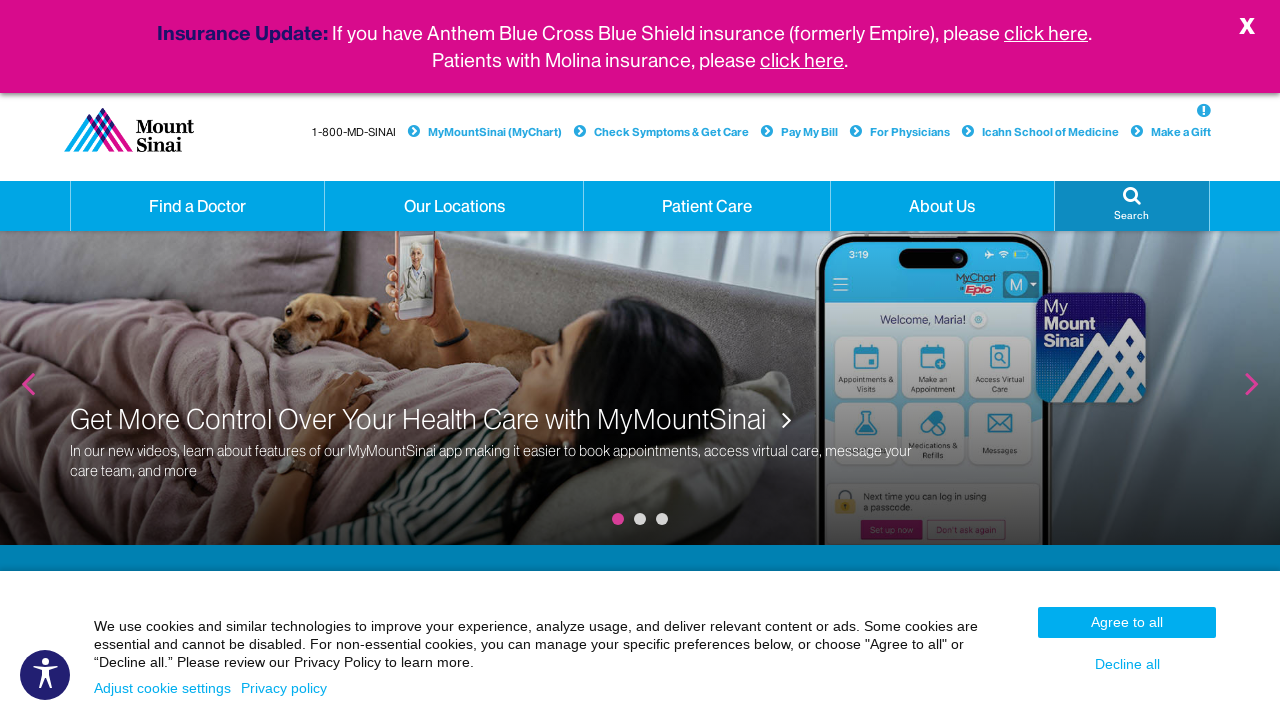

Located 'Our Locations' navigation element using XPath selector
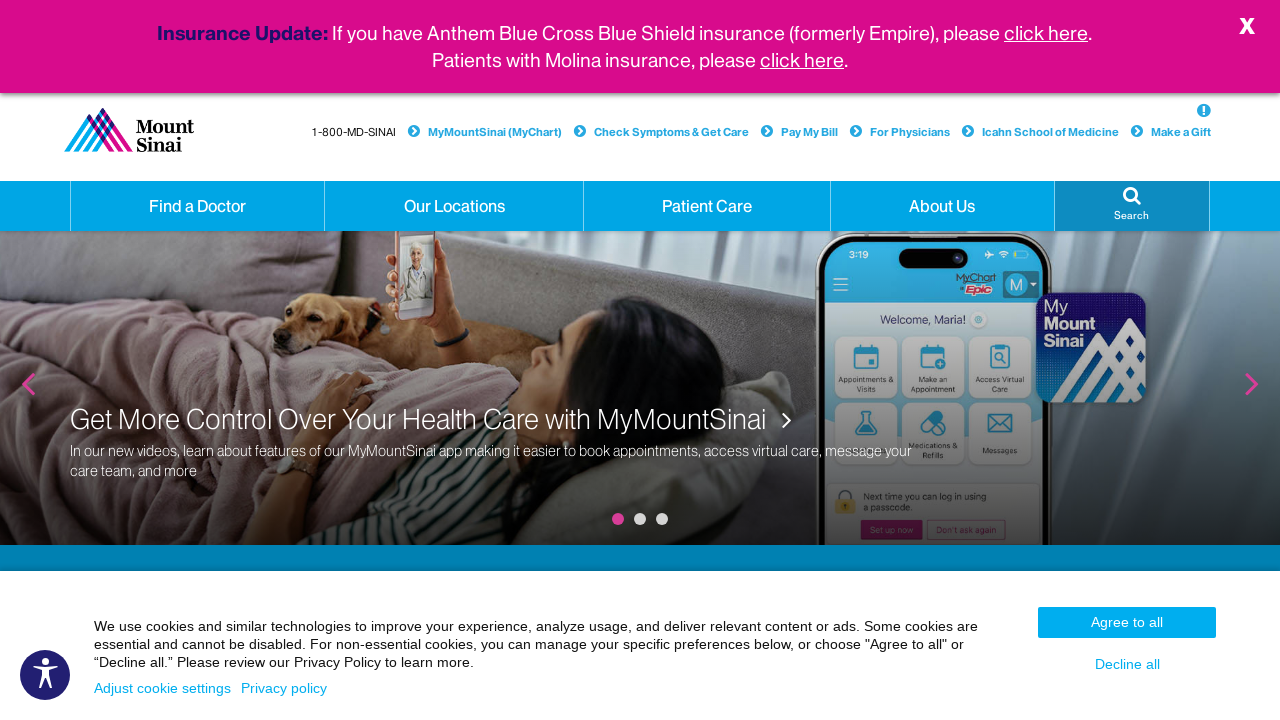

'Our Locations' element is now visible
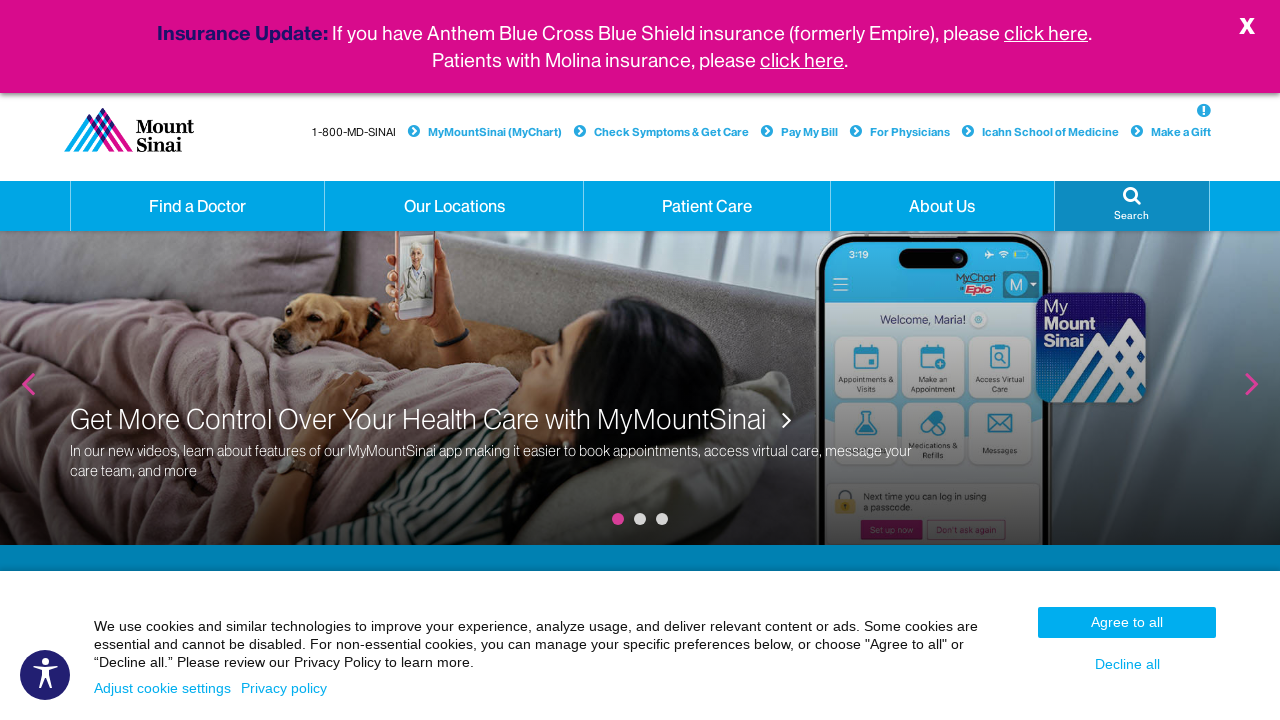

Retrieved text content from 'Our Locations' element: '
                            
                            Our Locations
                        '
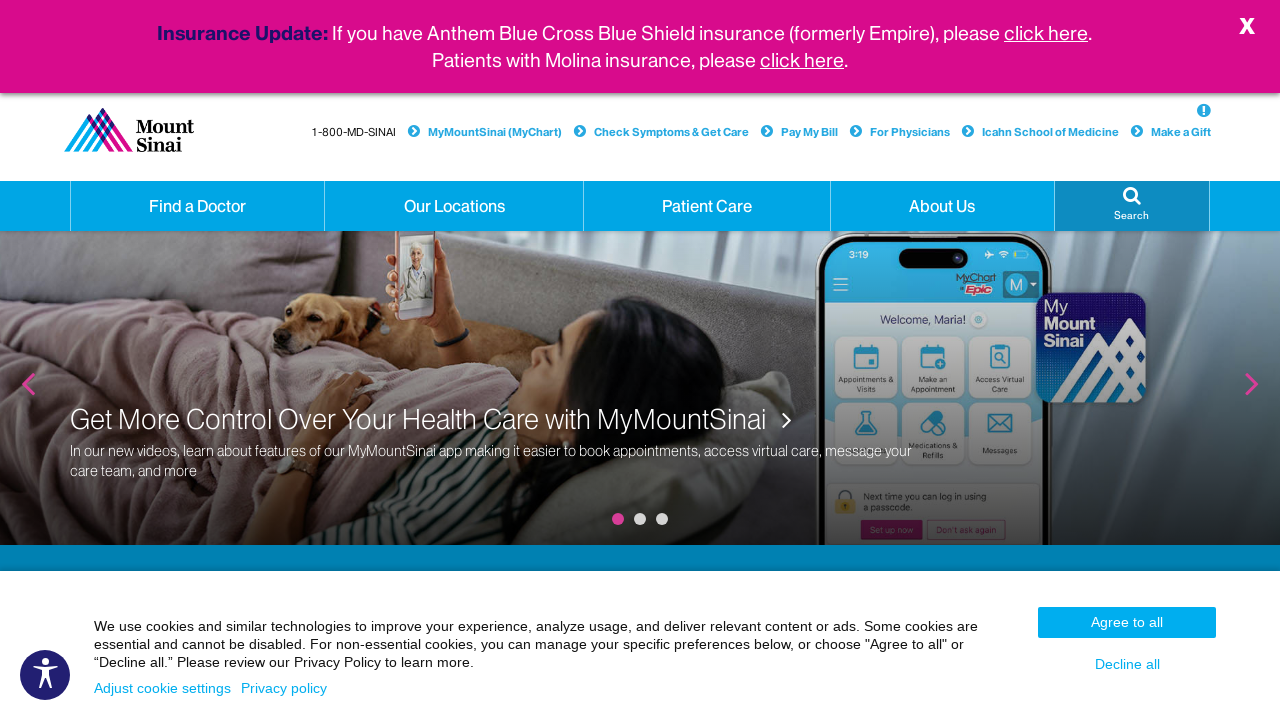

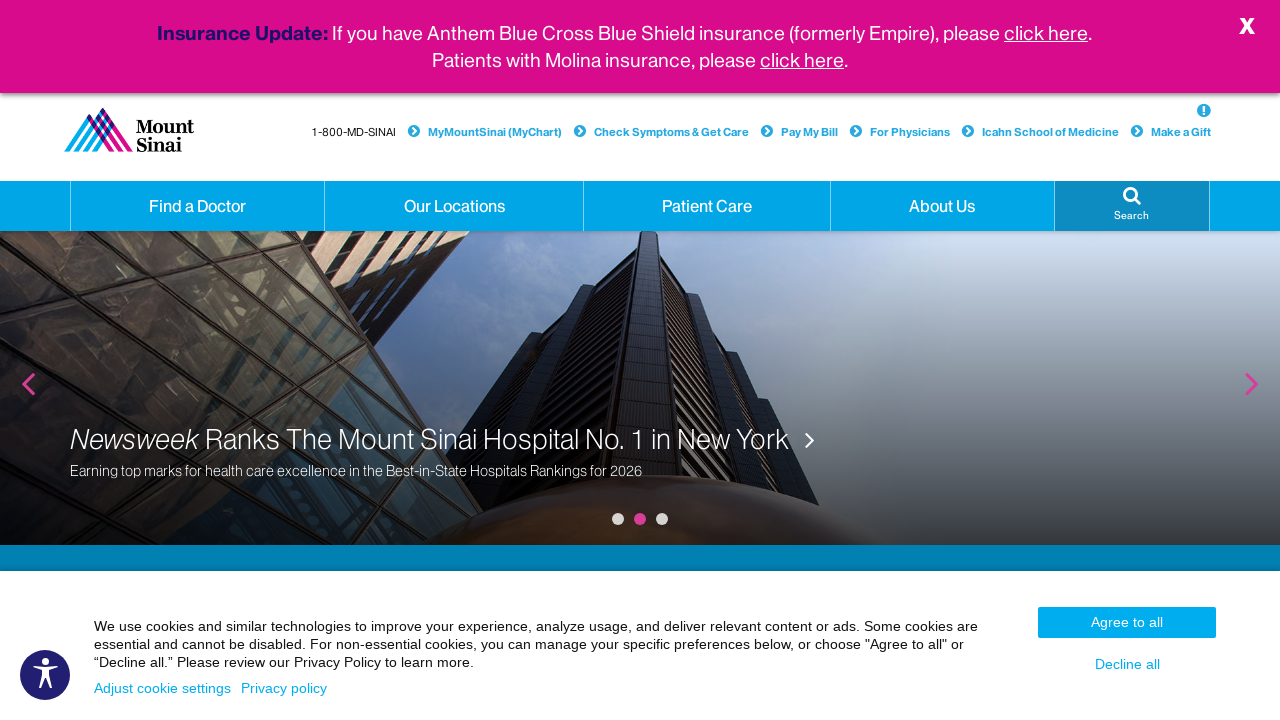